Tests the Text Box form on DemoQA by navigating to Elements section, clicking Text Box, filling in user details (name, email, address), and submitting the form.

Starting URL: https://demoqa.com

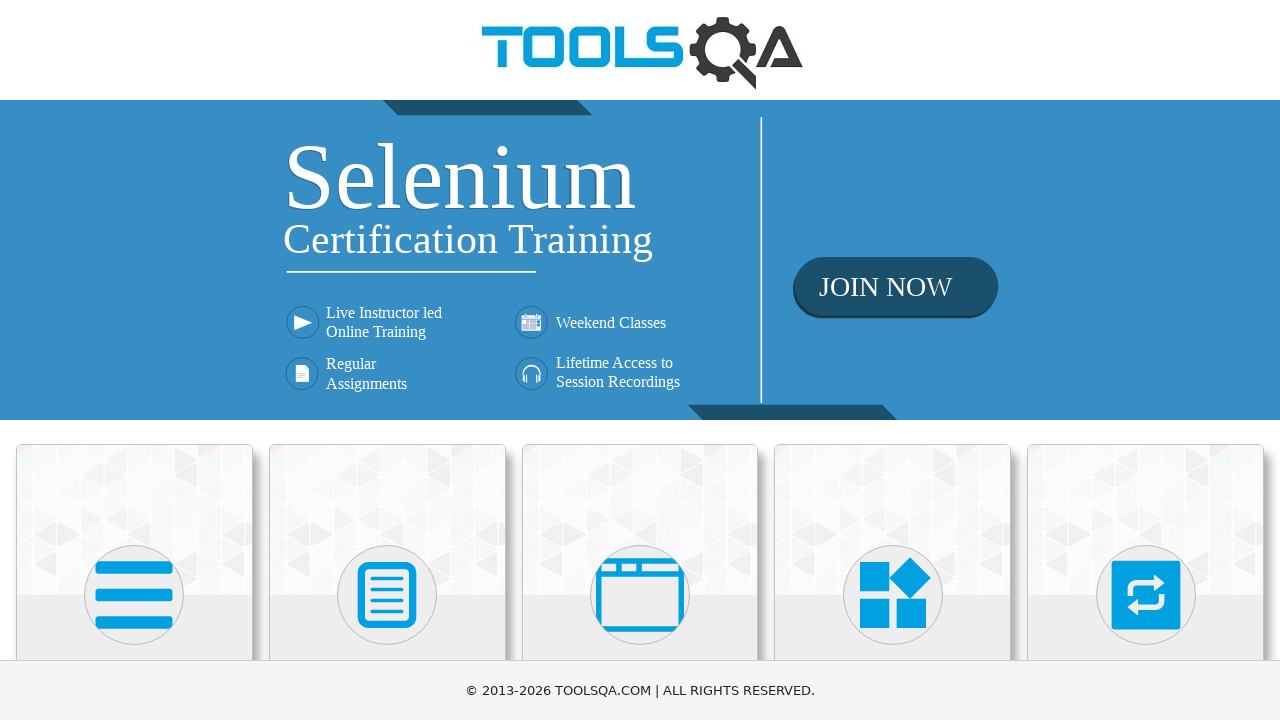

Set viewport size to 1600x1200
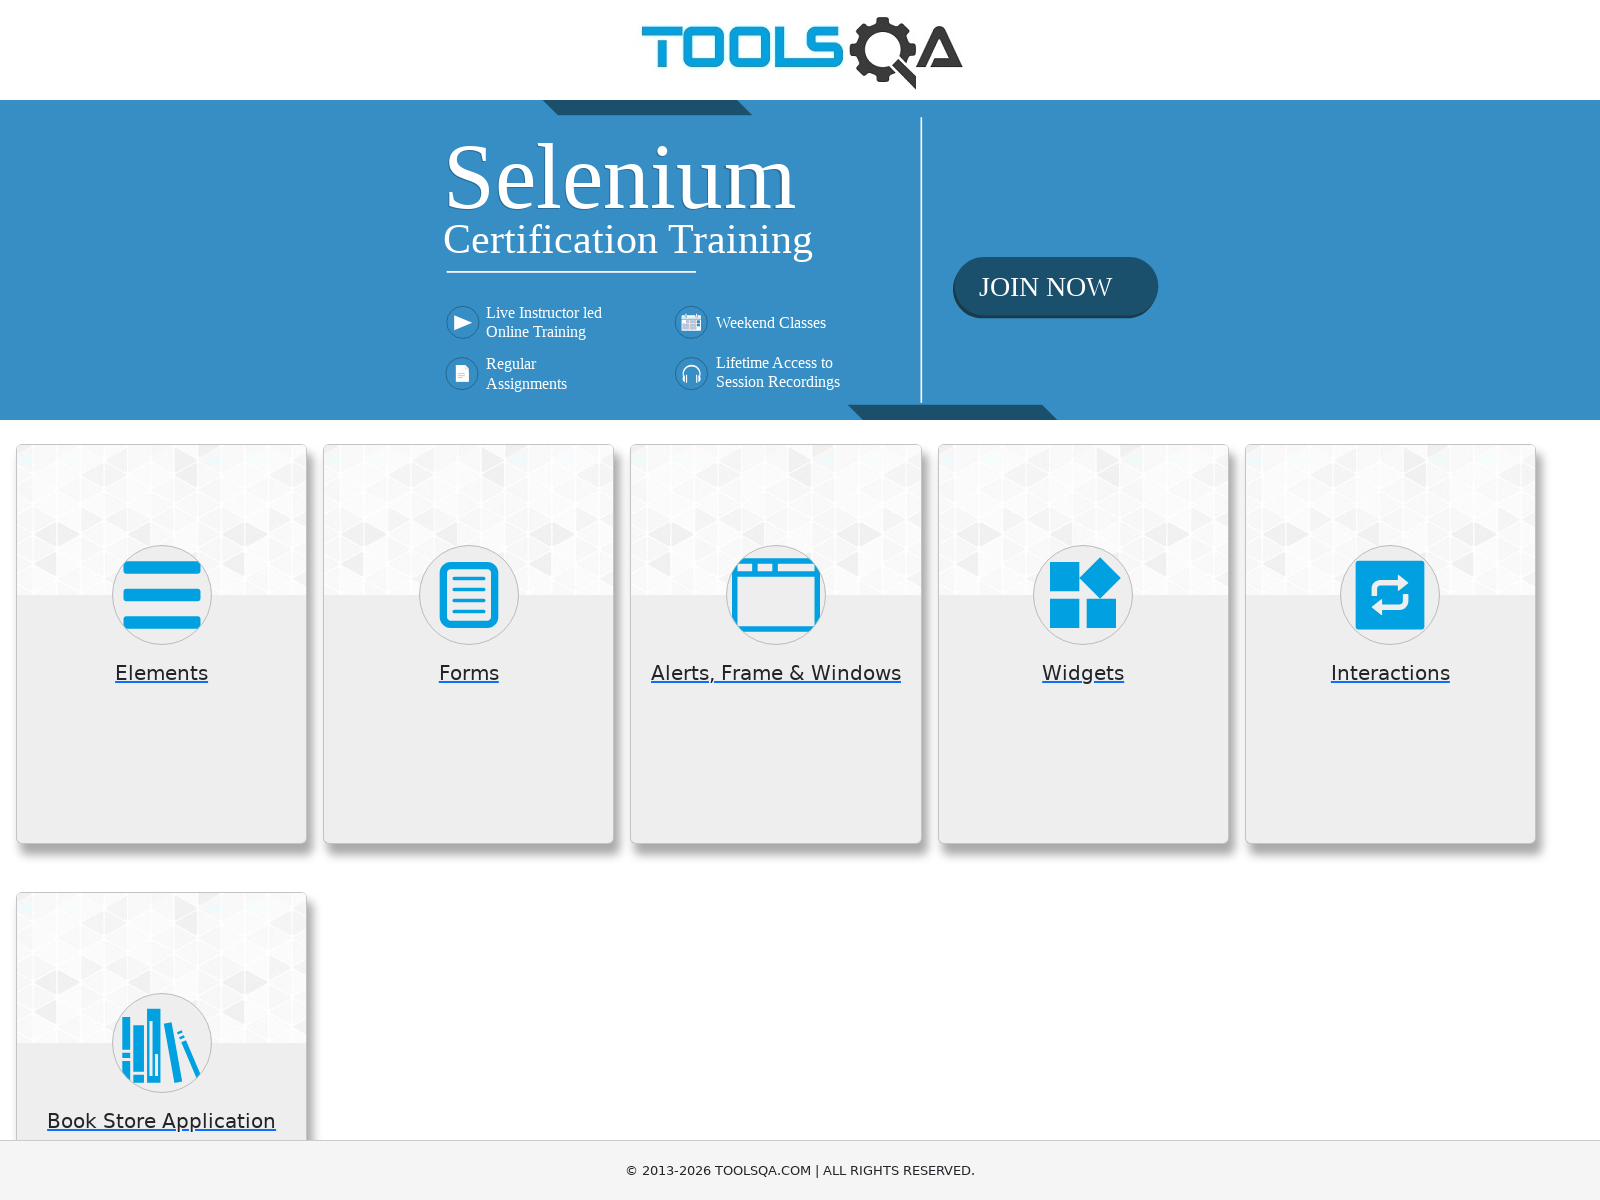

Hovered over Elements card at (162, 673) on xpath=//h5[normalize-space()='Elements']
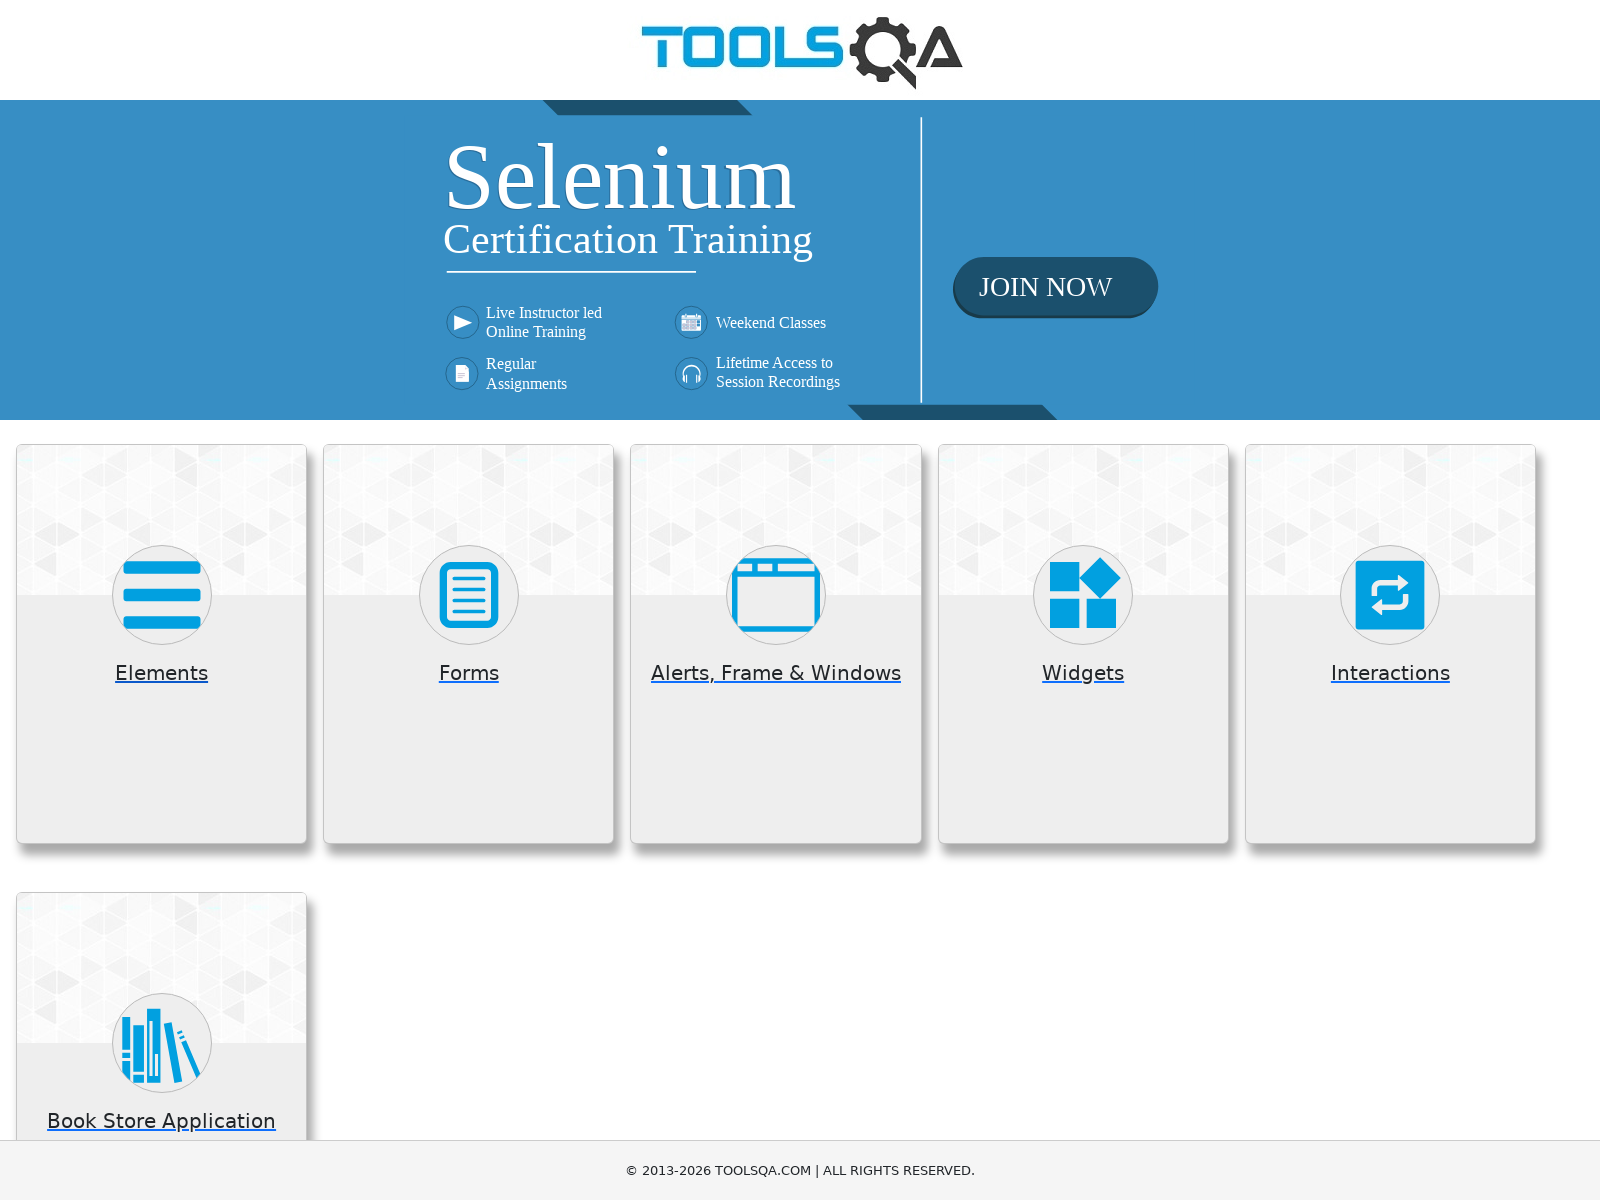

Clicked Elements card to navigate to Elements section at (162, 673) on xpath=//h5[normalize-space()='Elements']
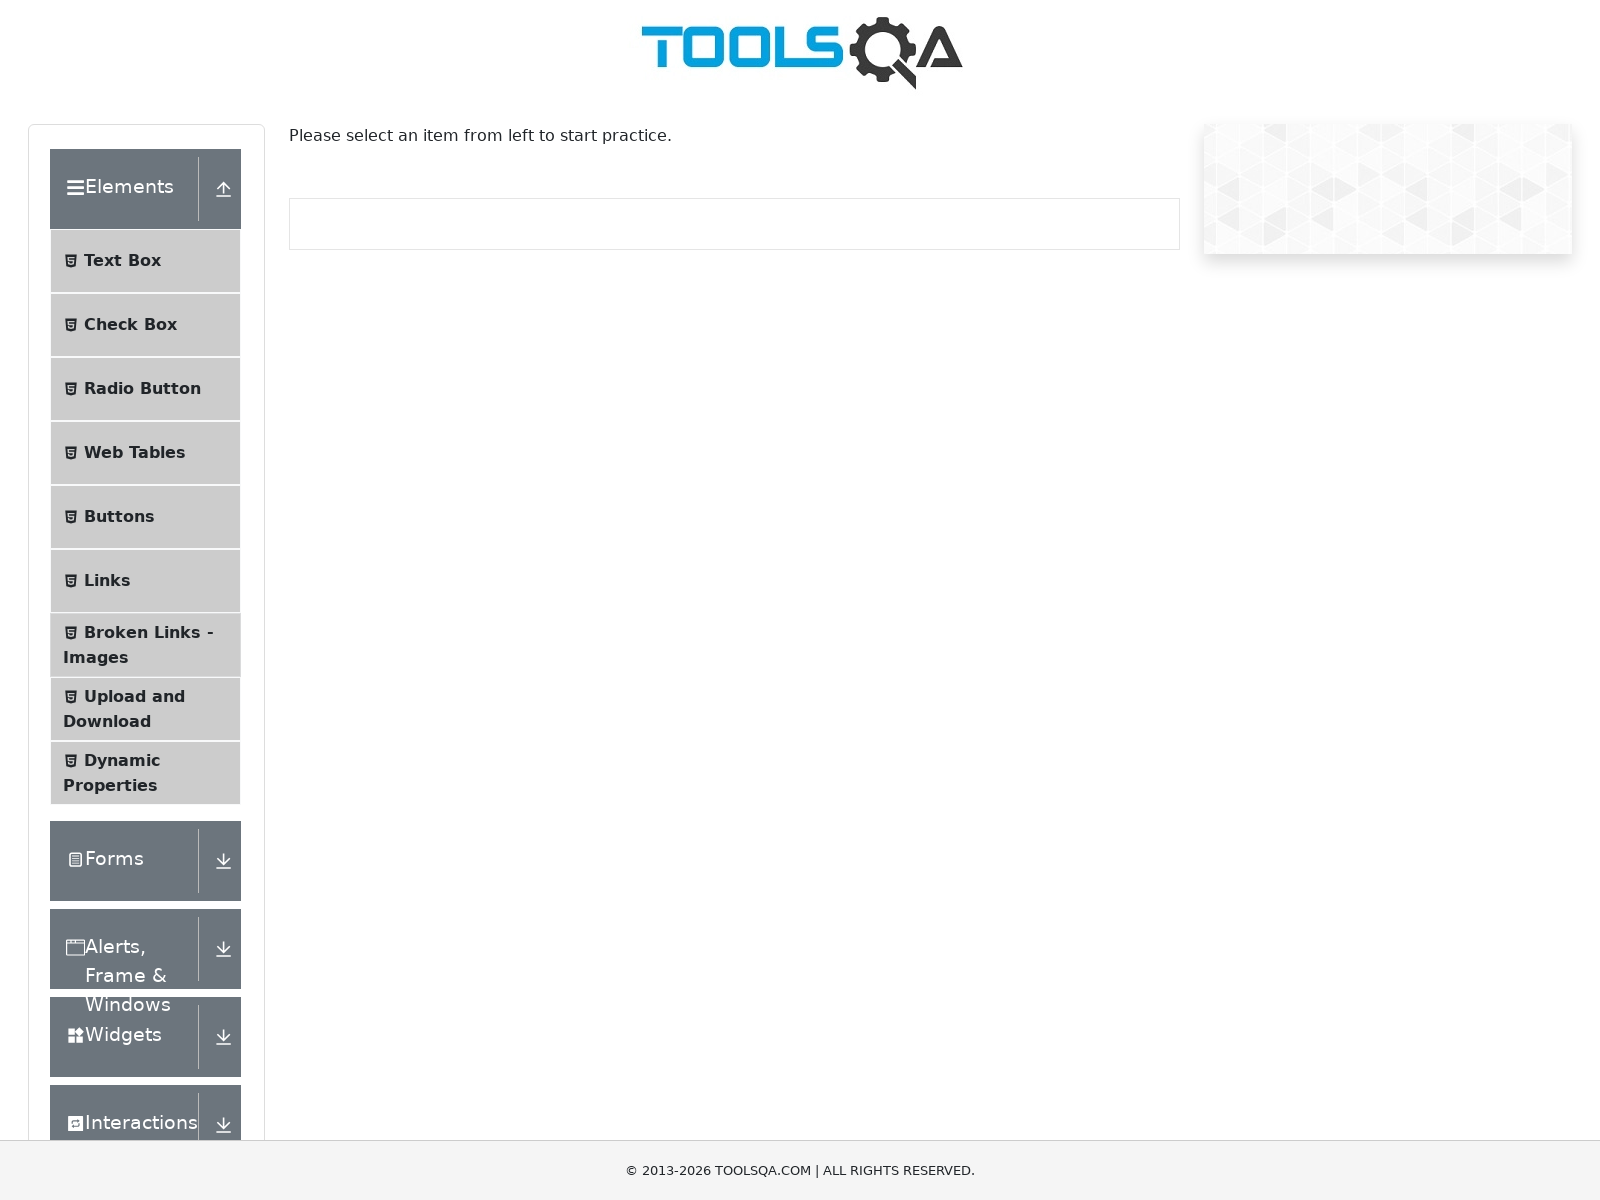

Clicked Text Box menu item at (122, 261) on xpath=//span[normalize-space()='Text Box']
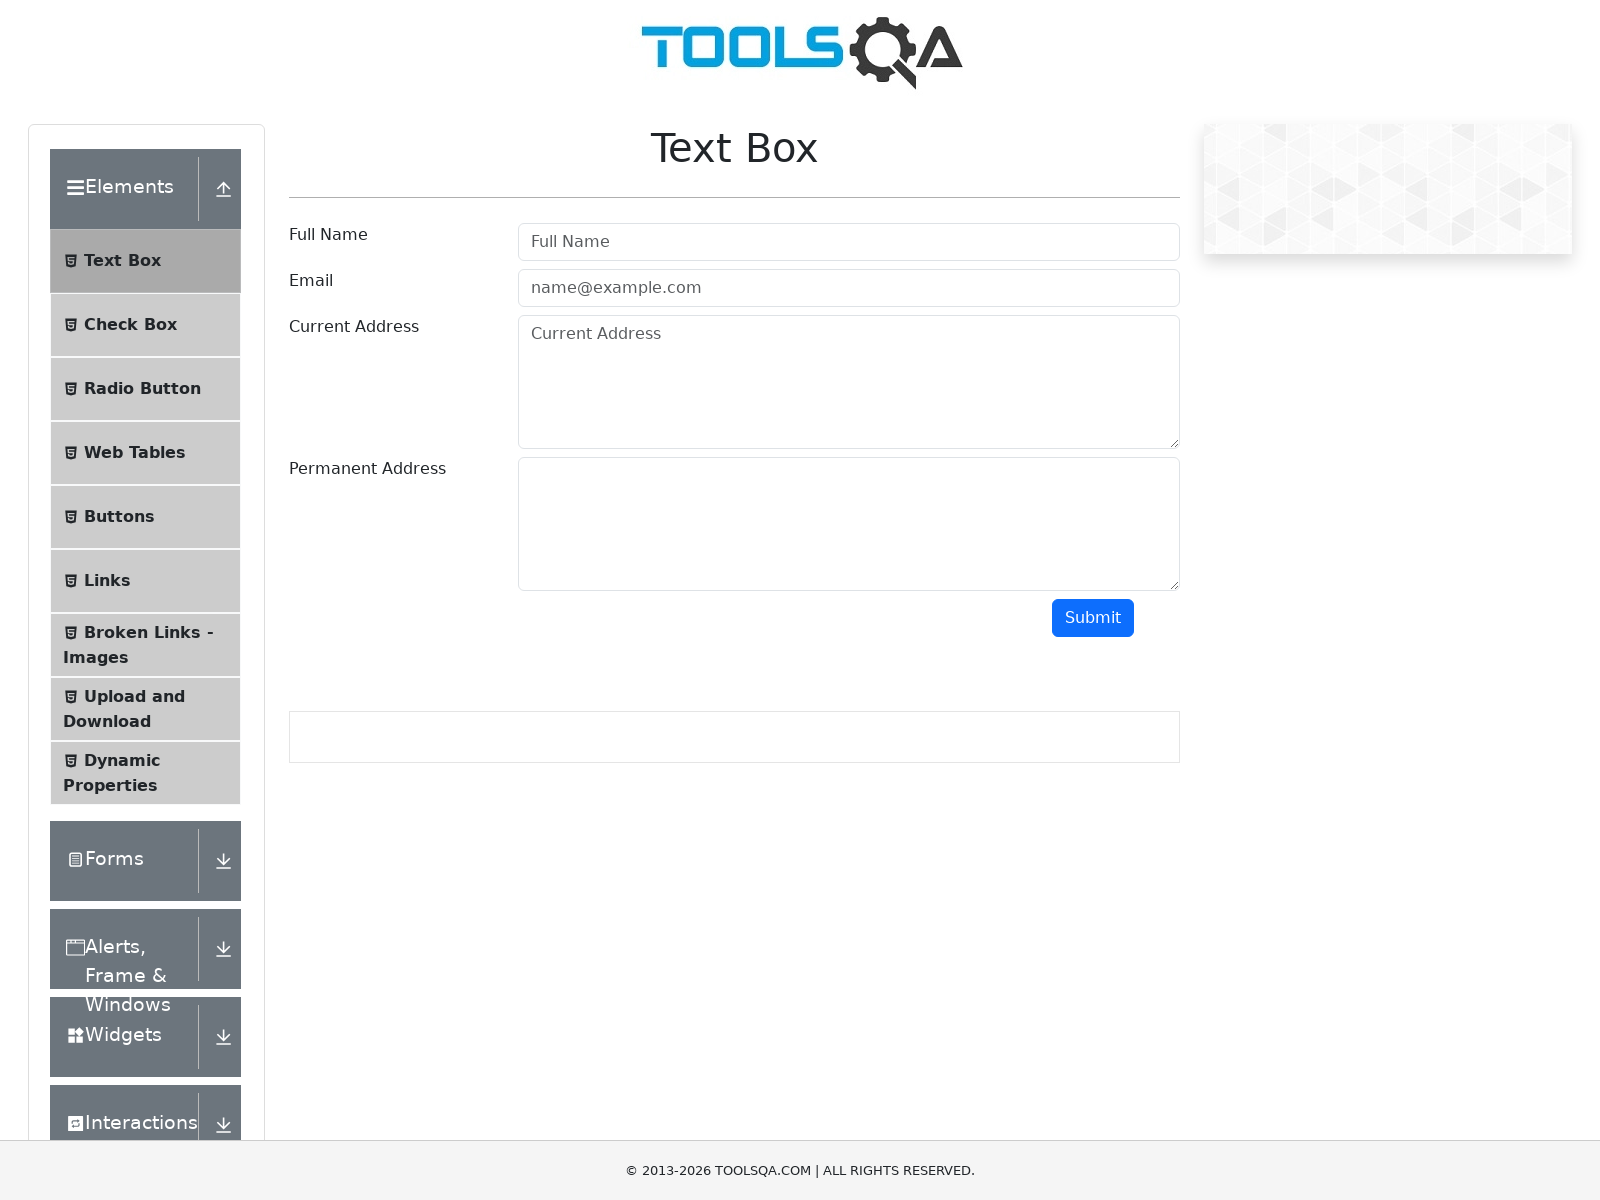

Filled in user name field with 'Obivan' on #userName
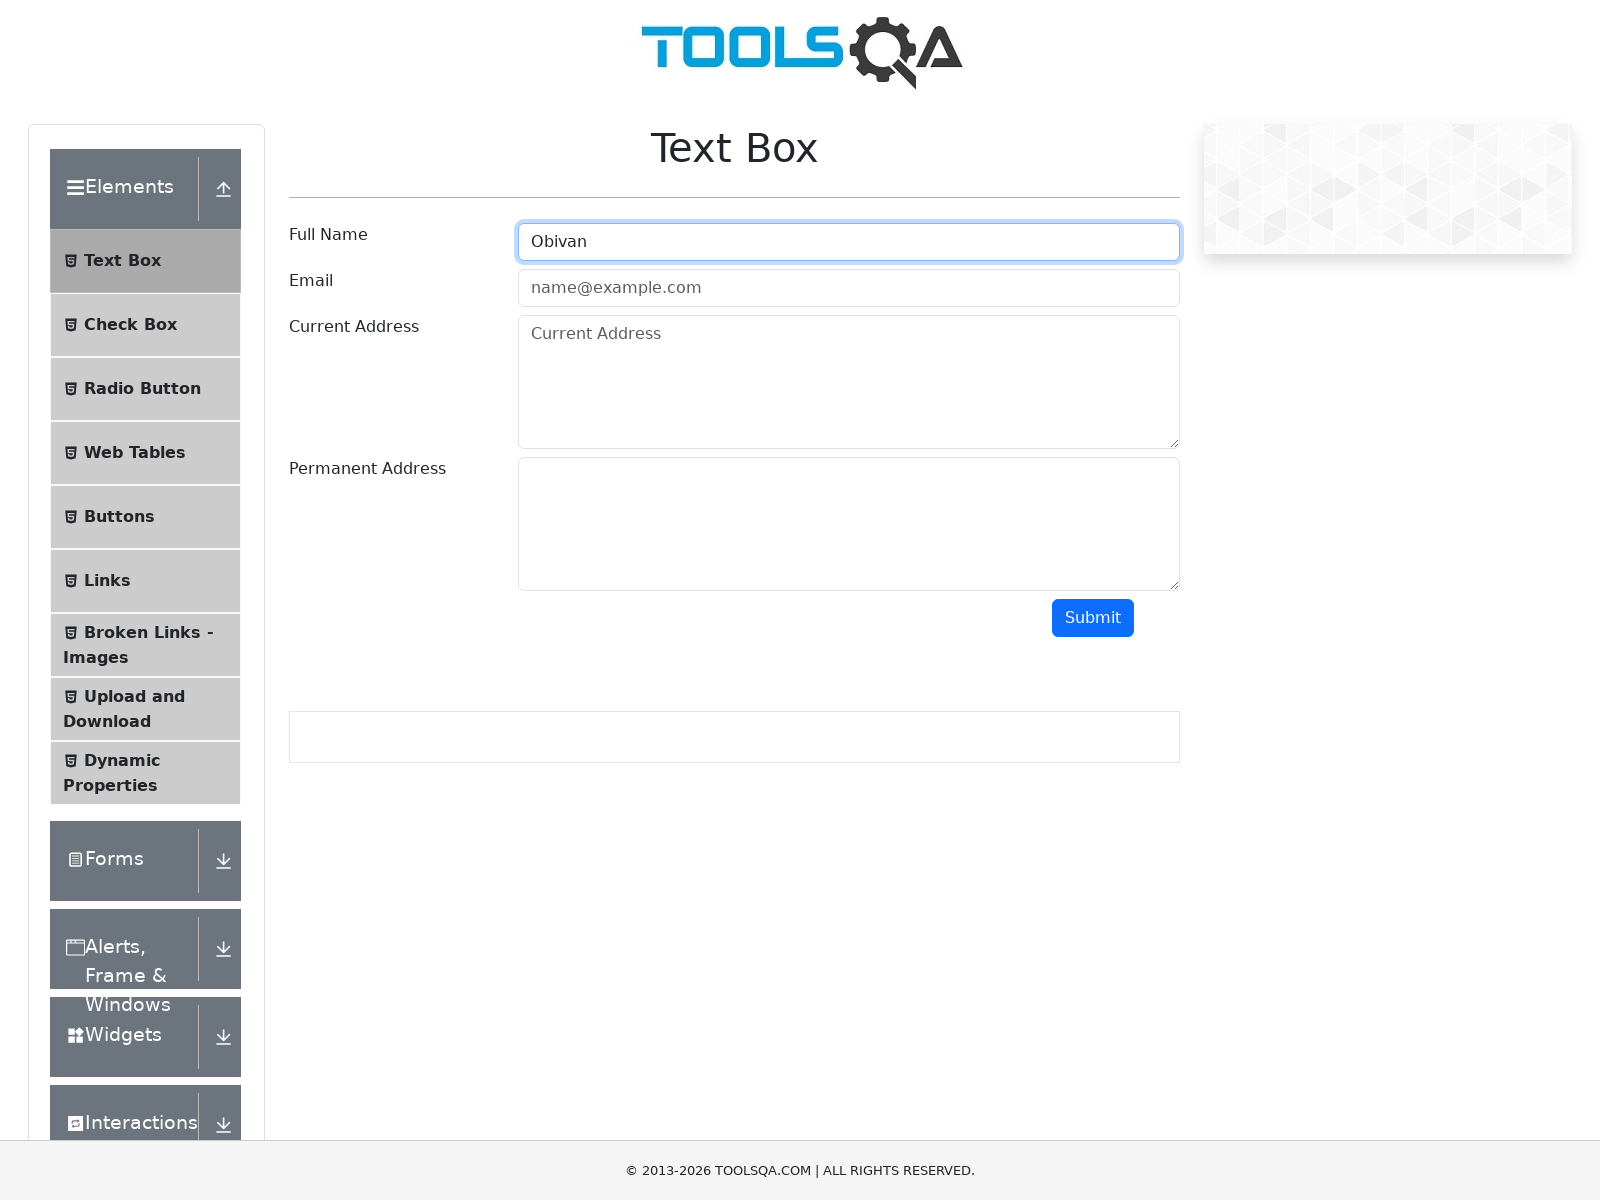

Filled in email field with 'Obivan@mail.com' on #userEmail
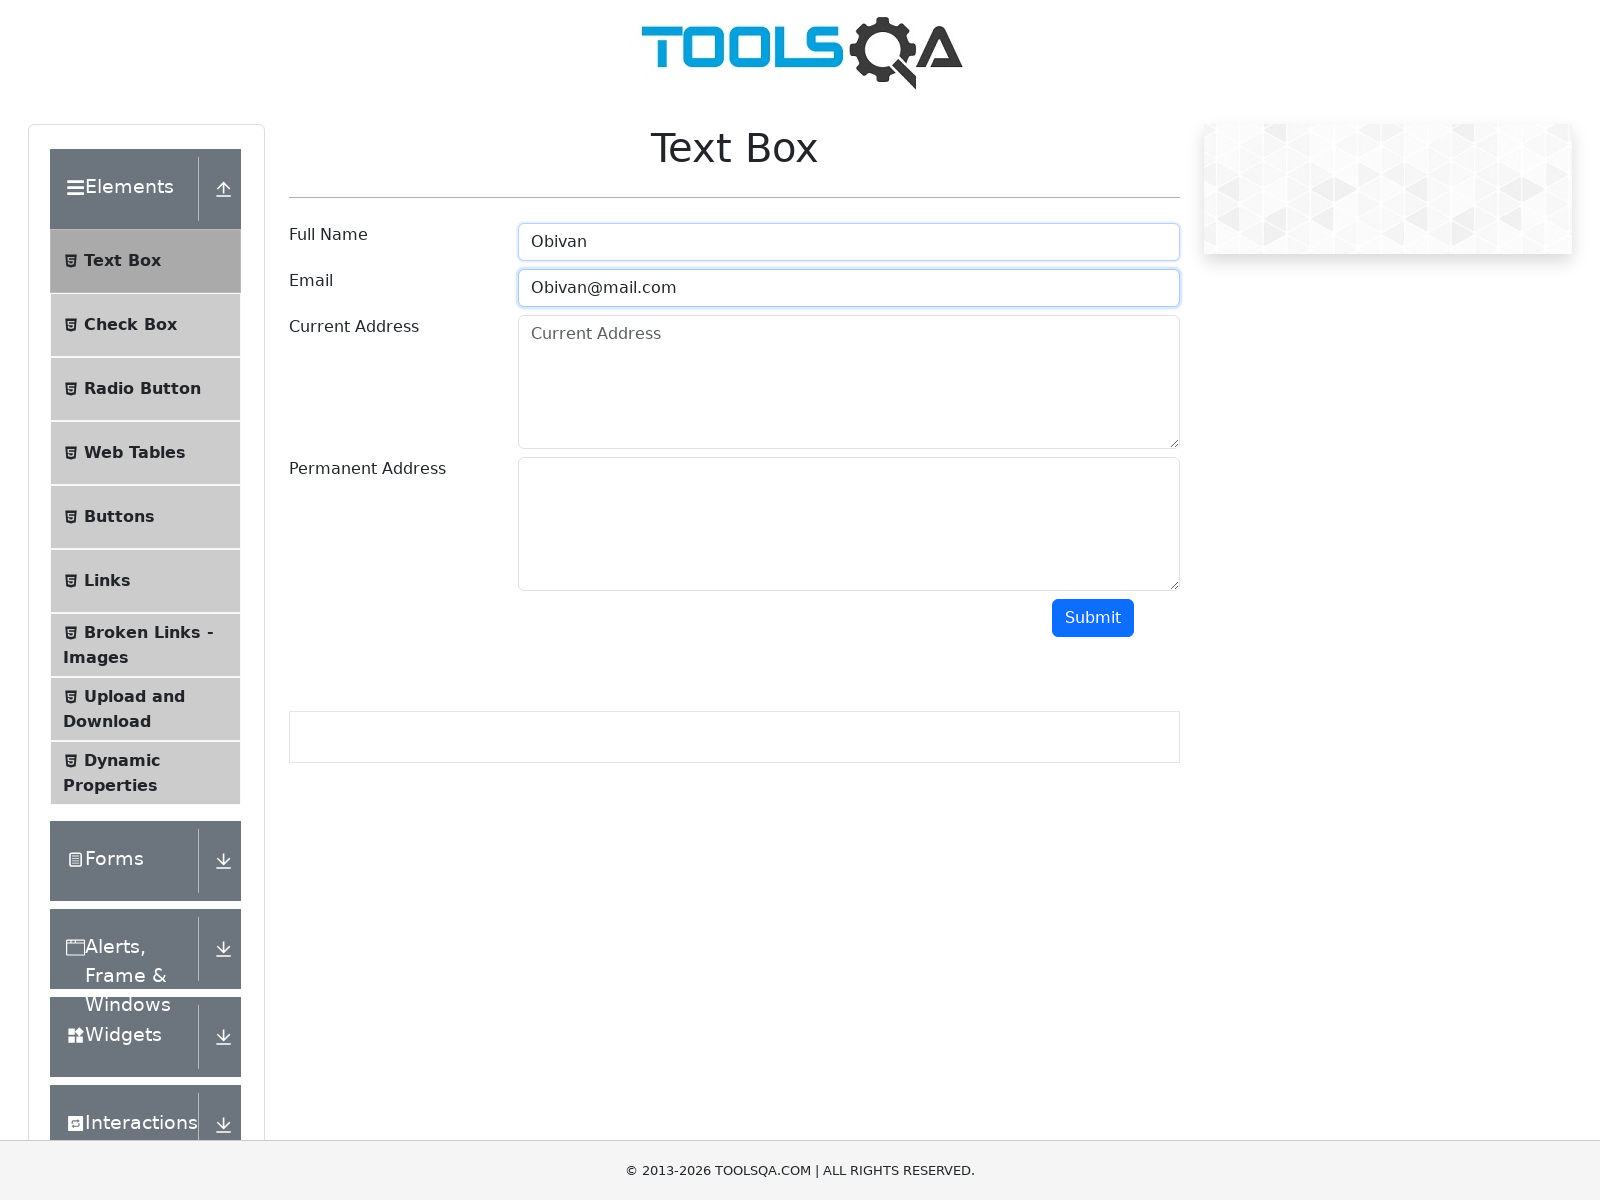

Filled in current address field with 'addres' on textarea#currentAddress
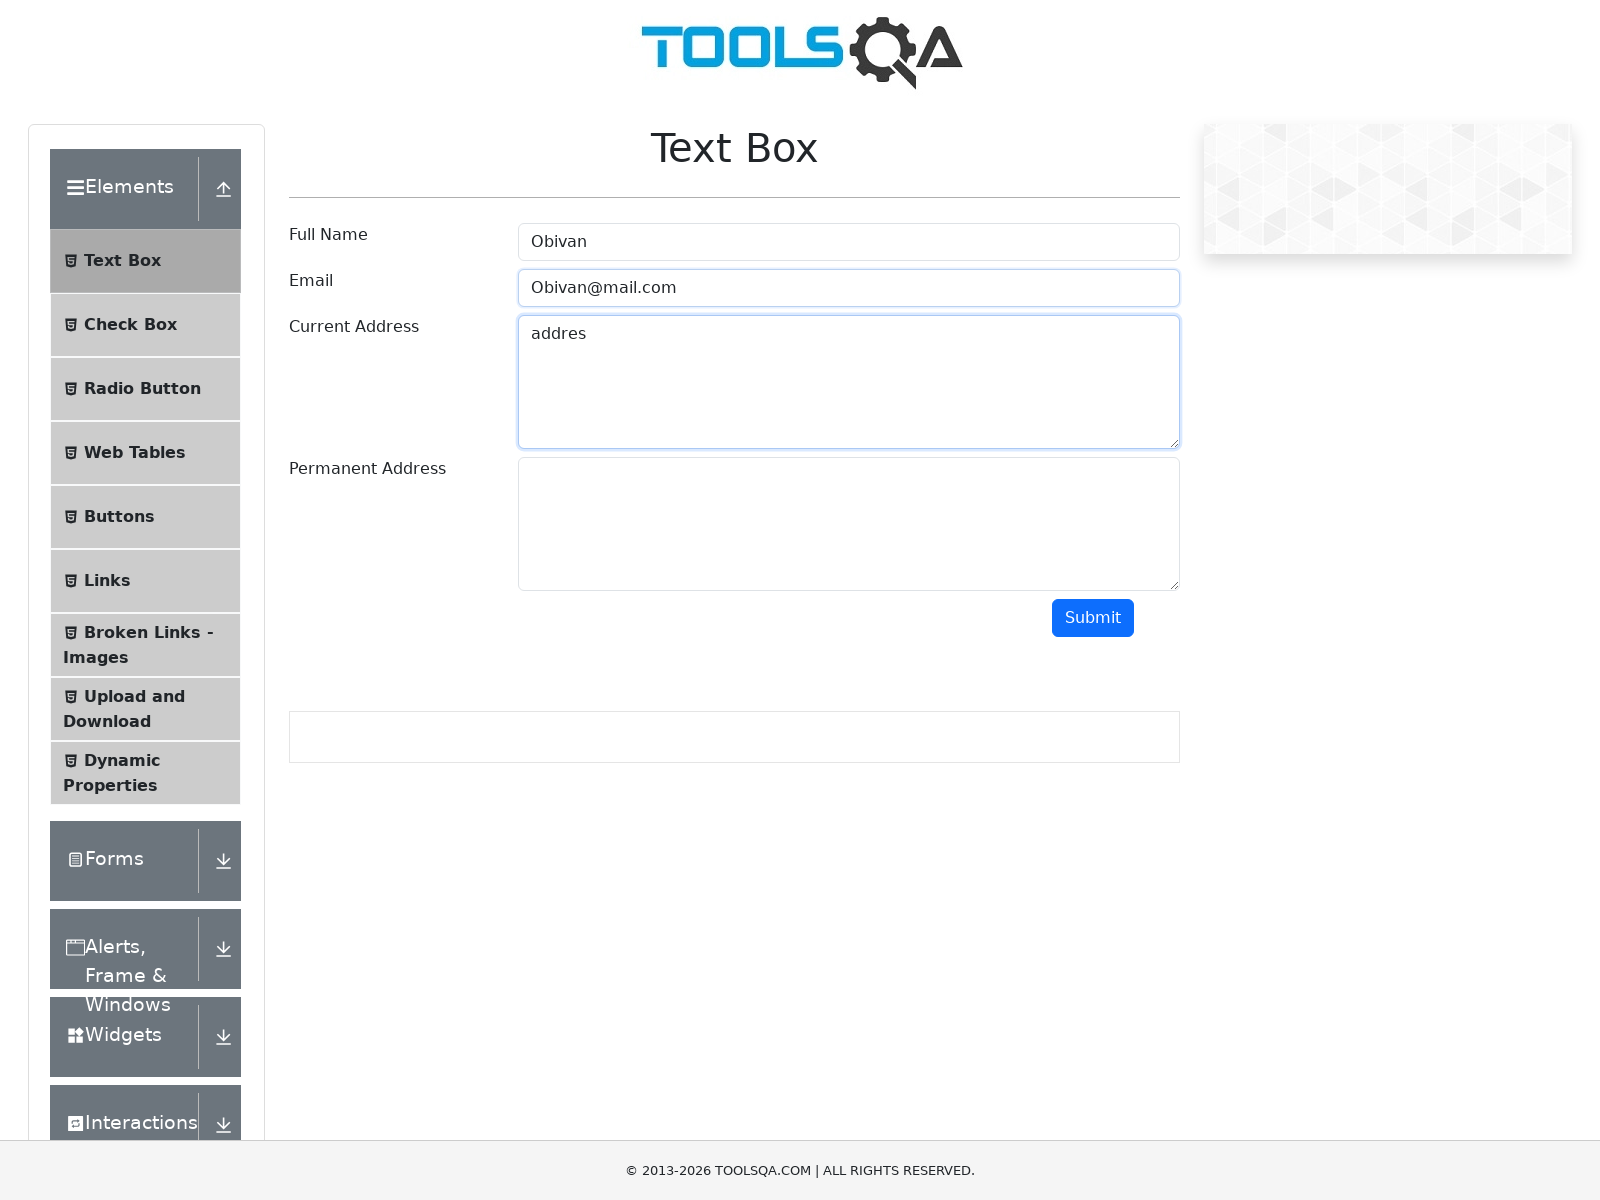

Clicked submit button to submit the Text Box form at (1093, 618) on button#submit
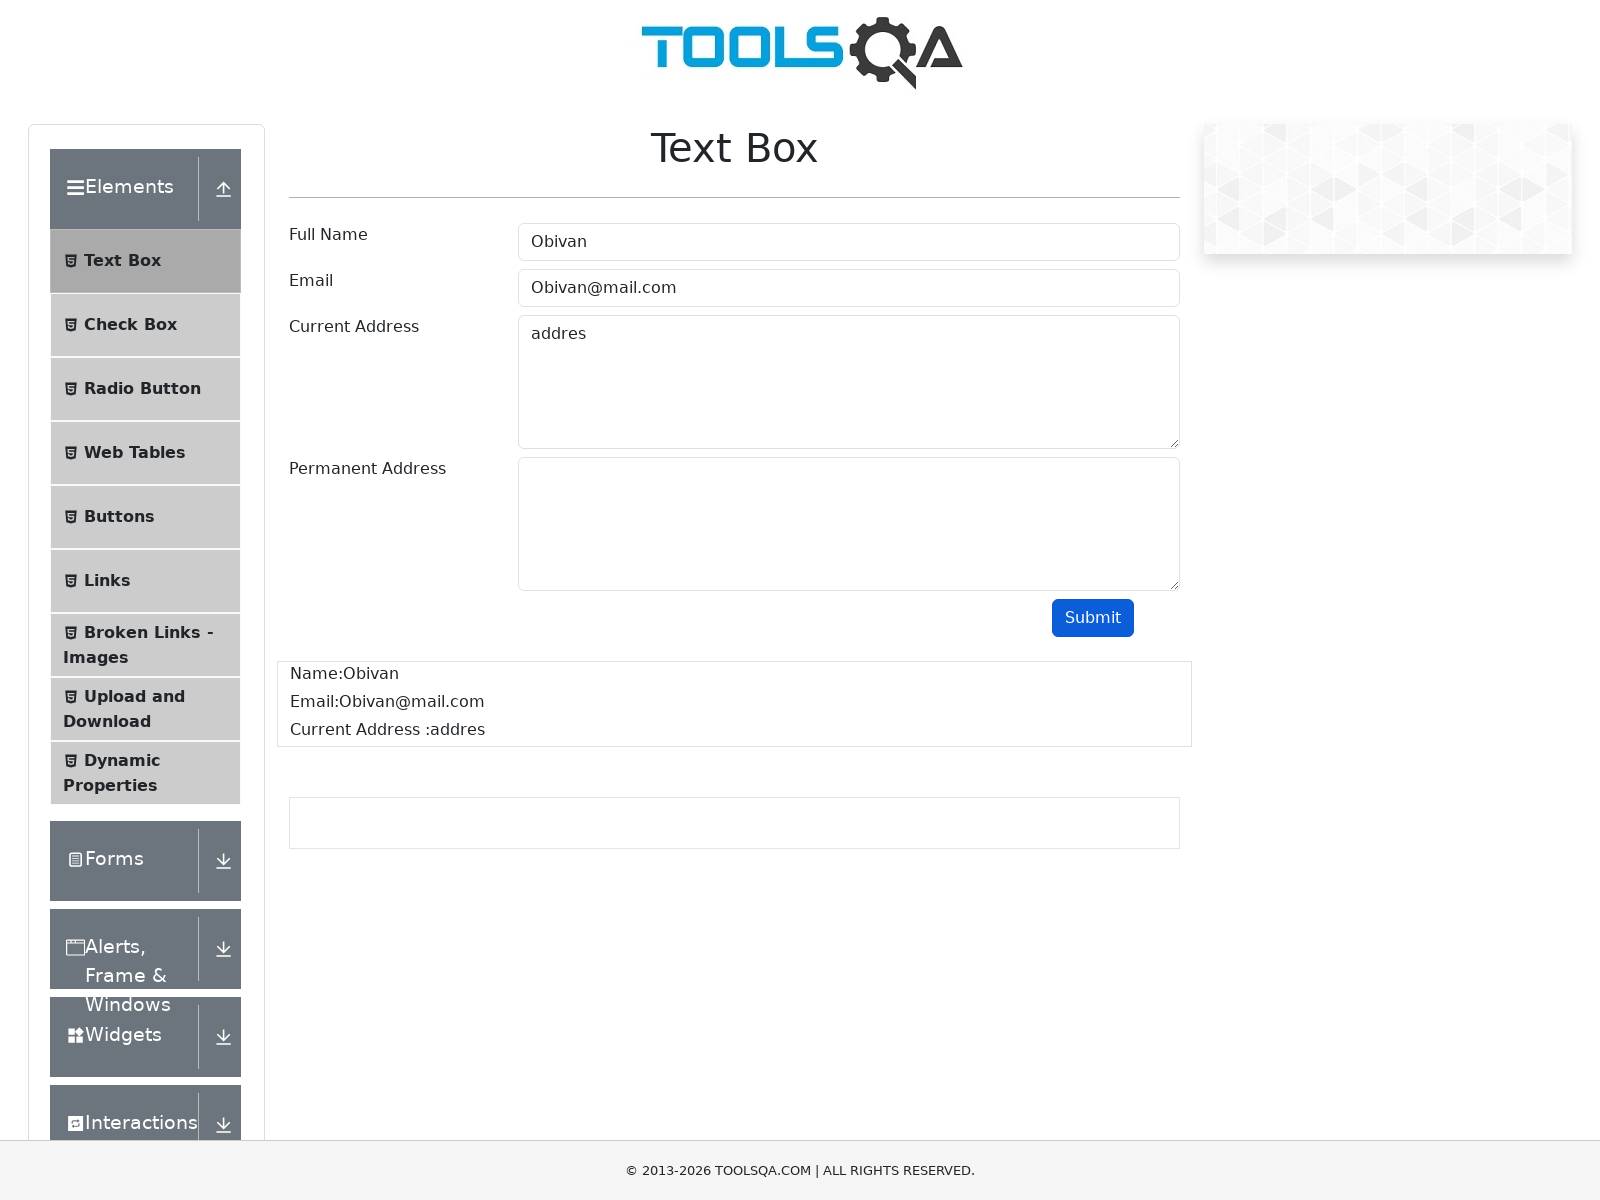

Form output display appeared confirming submission
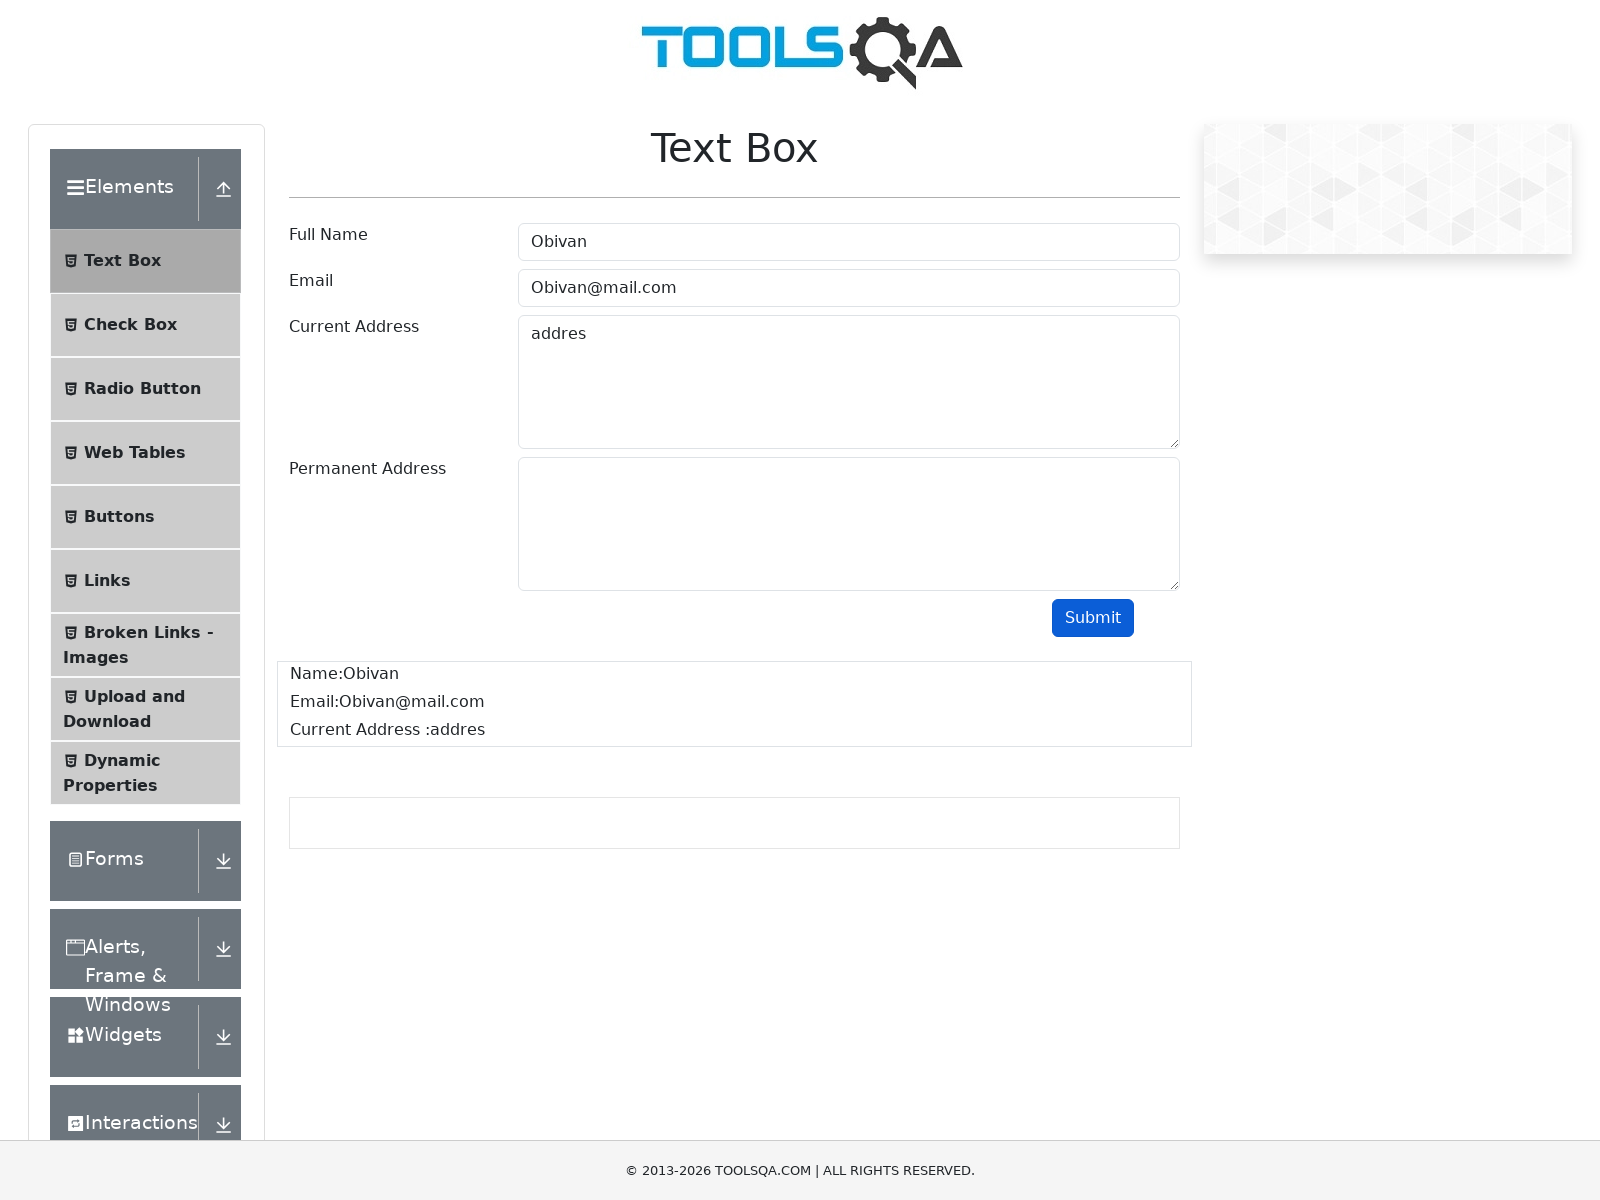

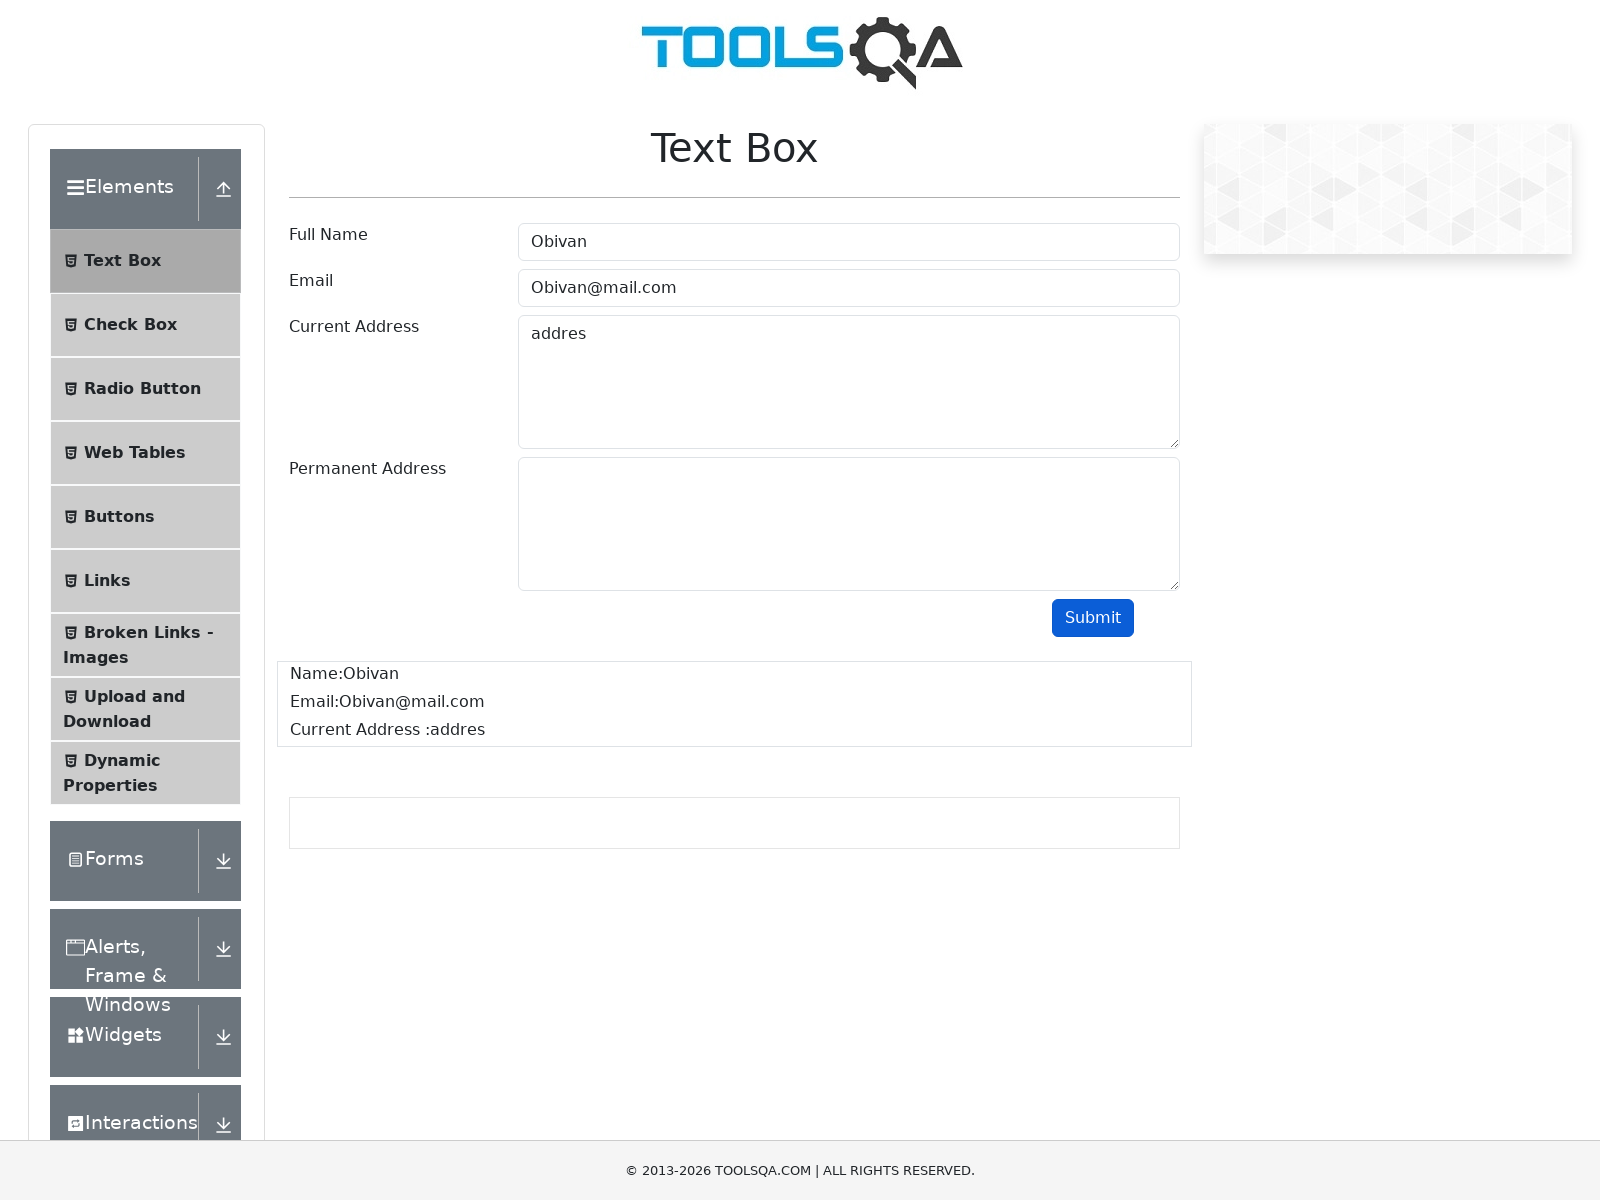